Tests multiple window handling by clicking a link that opens a new window, switching to the new window, and verifying the page titles before and after the switch.

Starting URL: https://practice.cydeo.com/windows

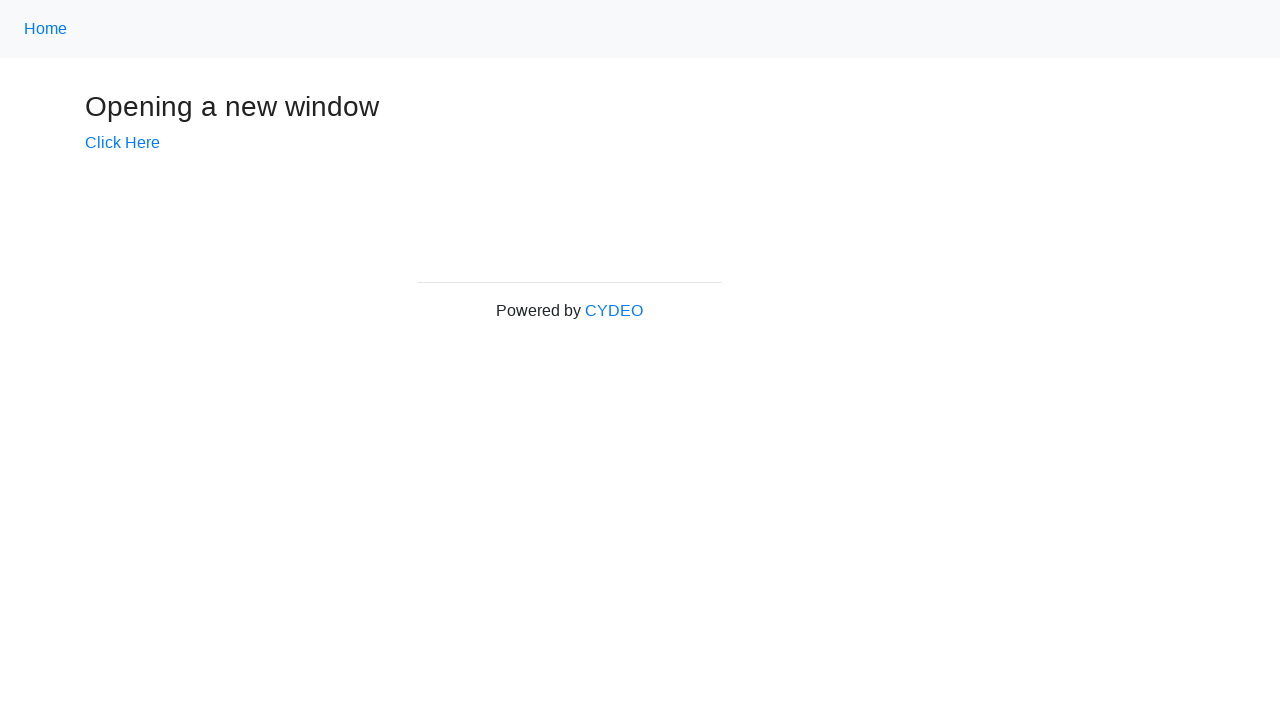

Verified initial page title is 'Windows'
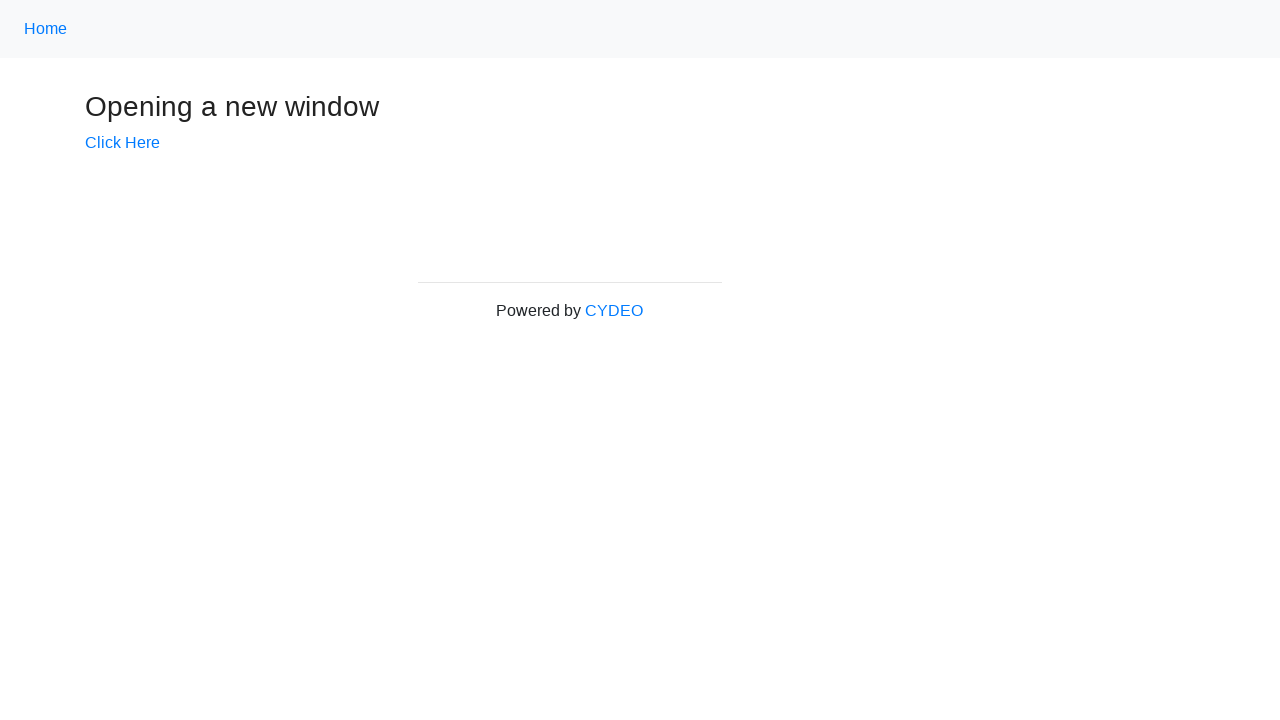

Stored main page reference
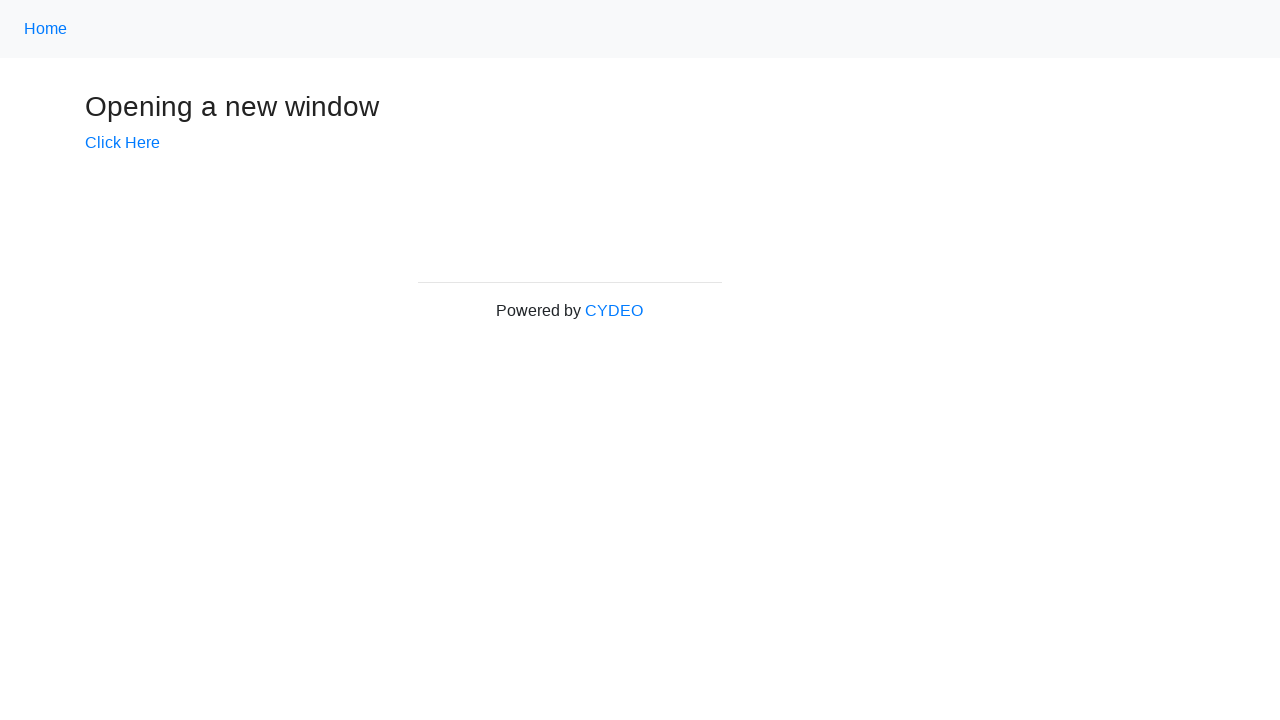

Clicked 'Click Here' link to open new window at (122, 143) on text=Click Here
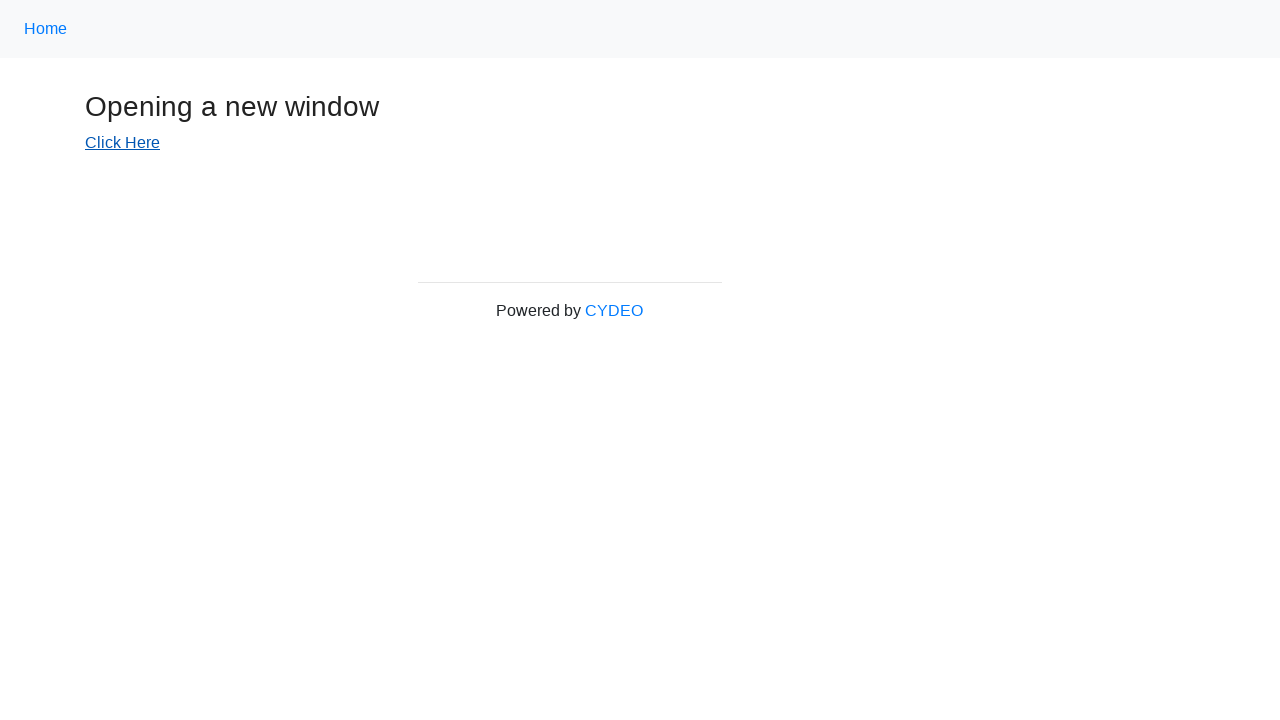

Captured new page object from window listener
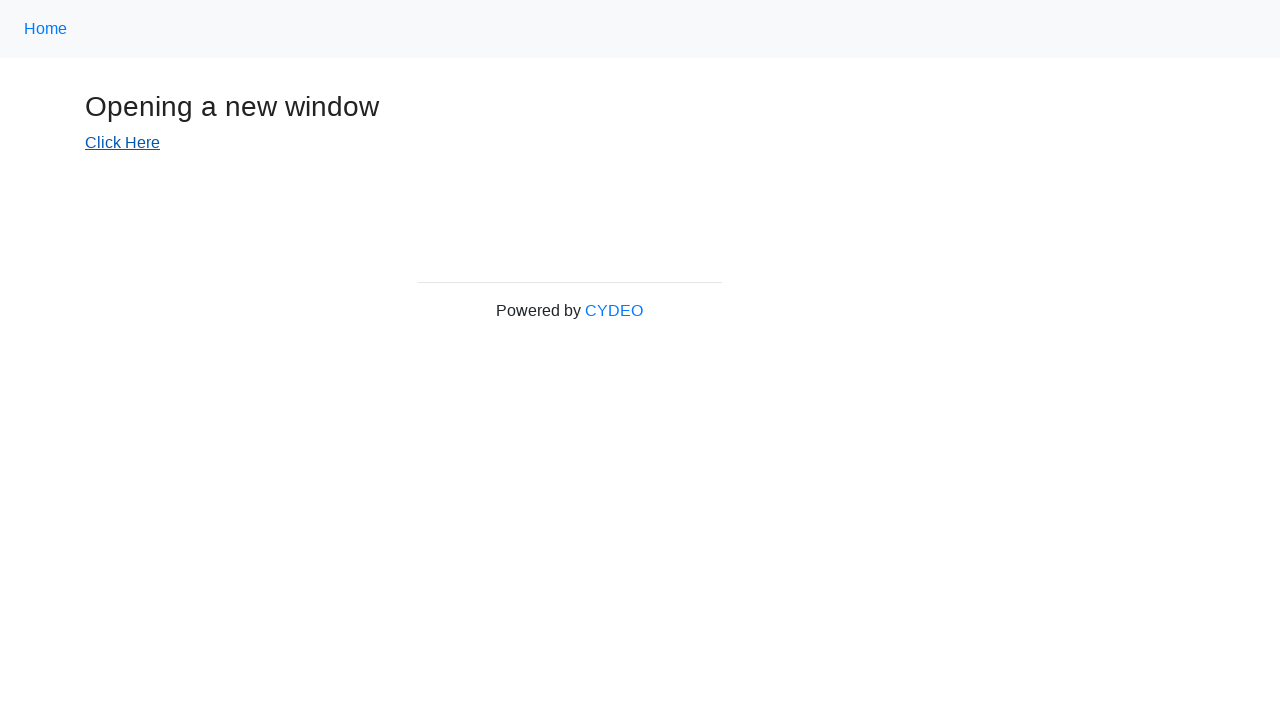

Waited for new page to load
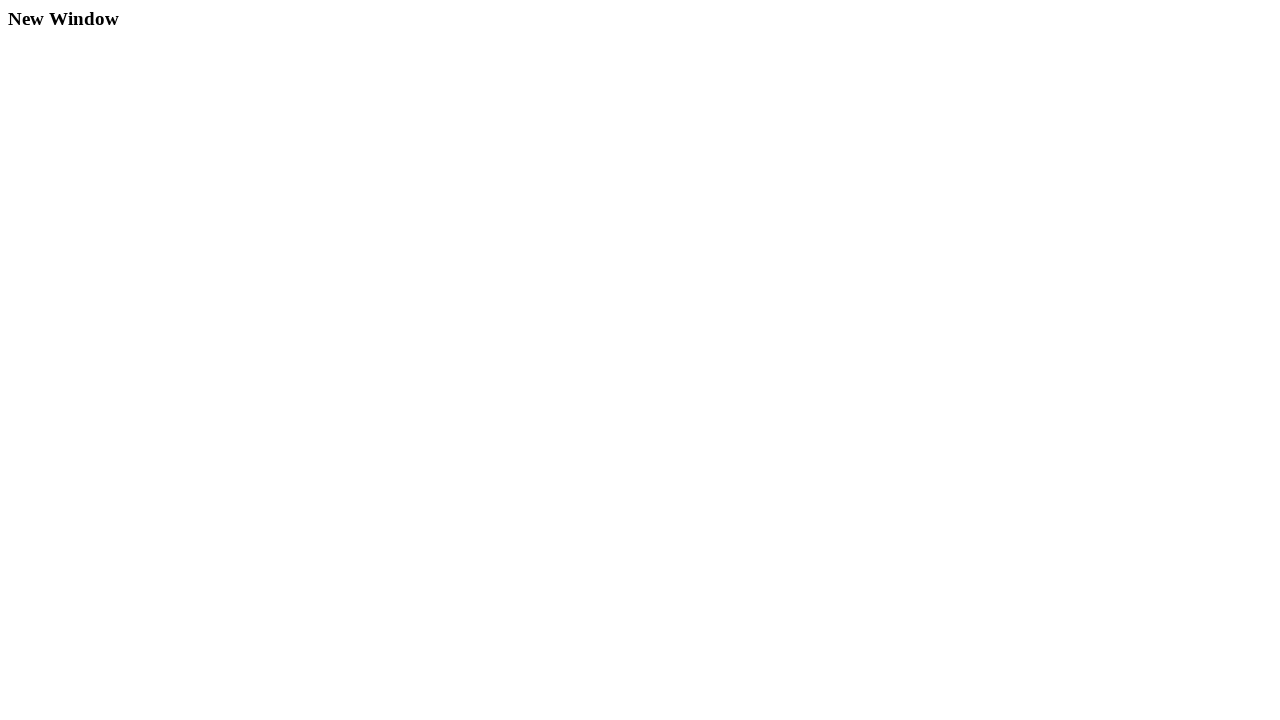

Verified new window title is 'New Window'
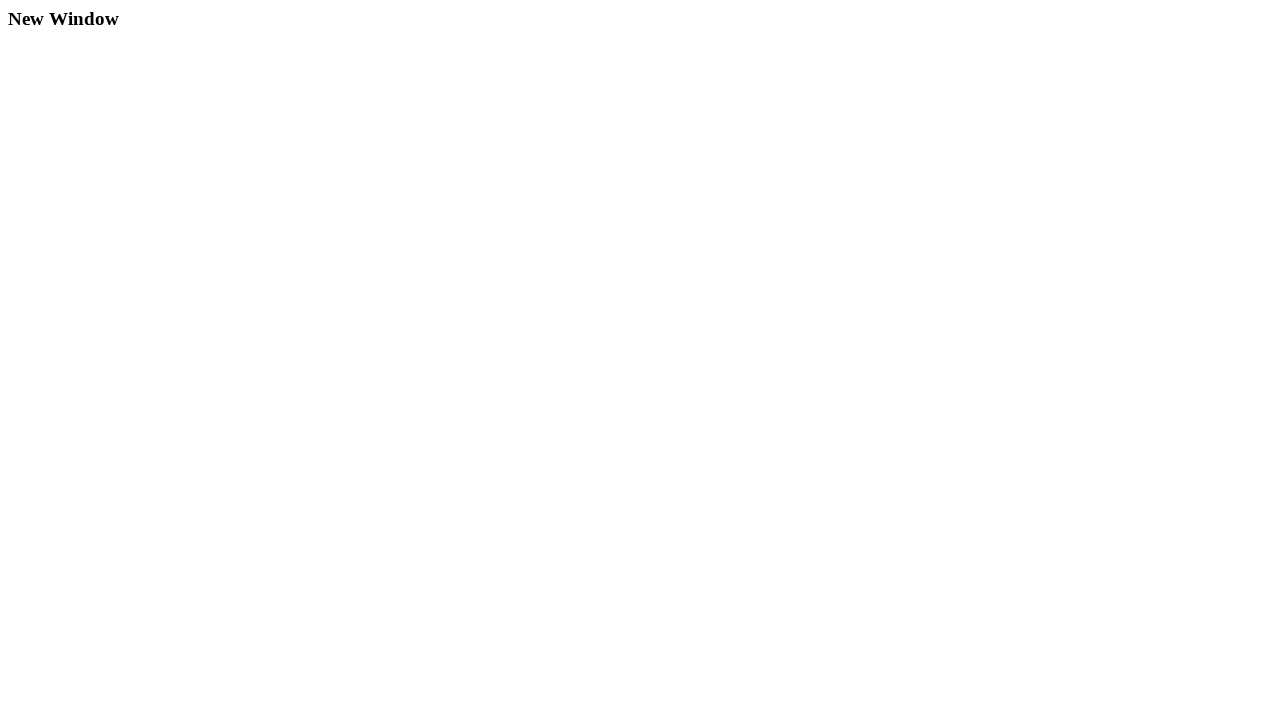

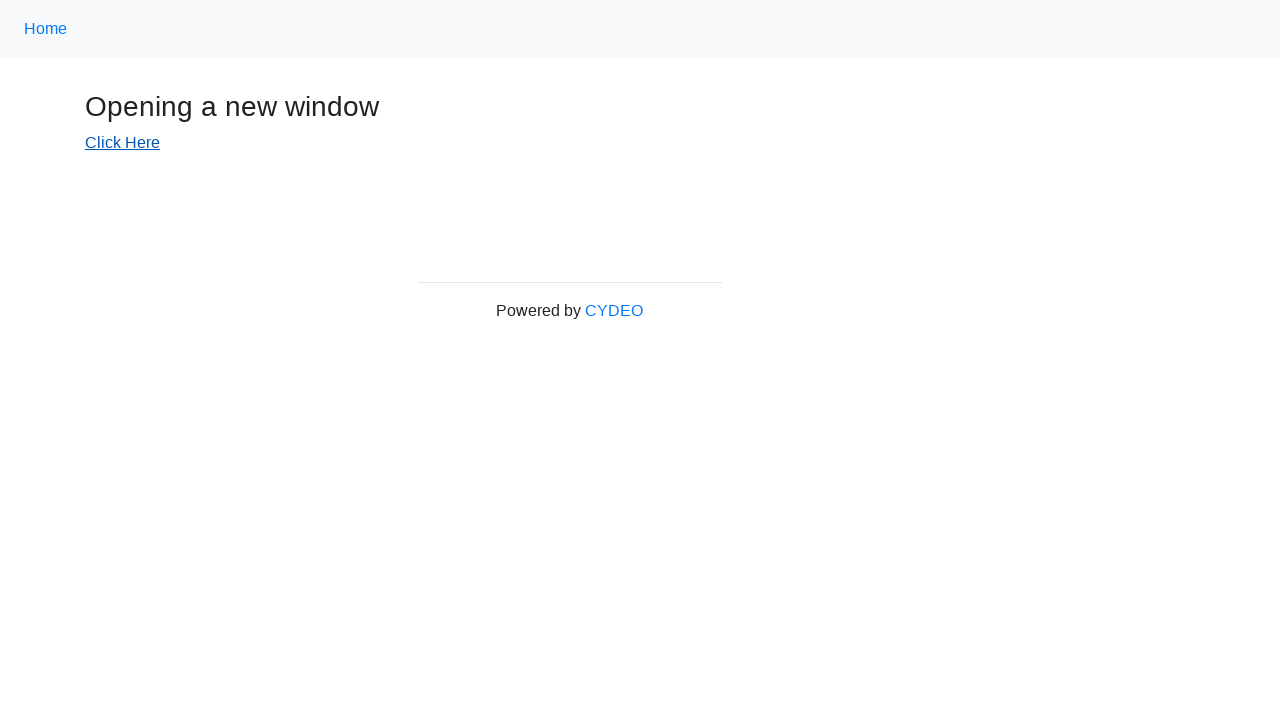